Tests shopping cart functionality by adding items to the cart - adds product 6 twice and product 4 once, then navigates to the cart to verify items

Starting URL: http://jupiter.cloud.planittesting.com

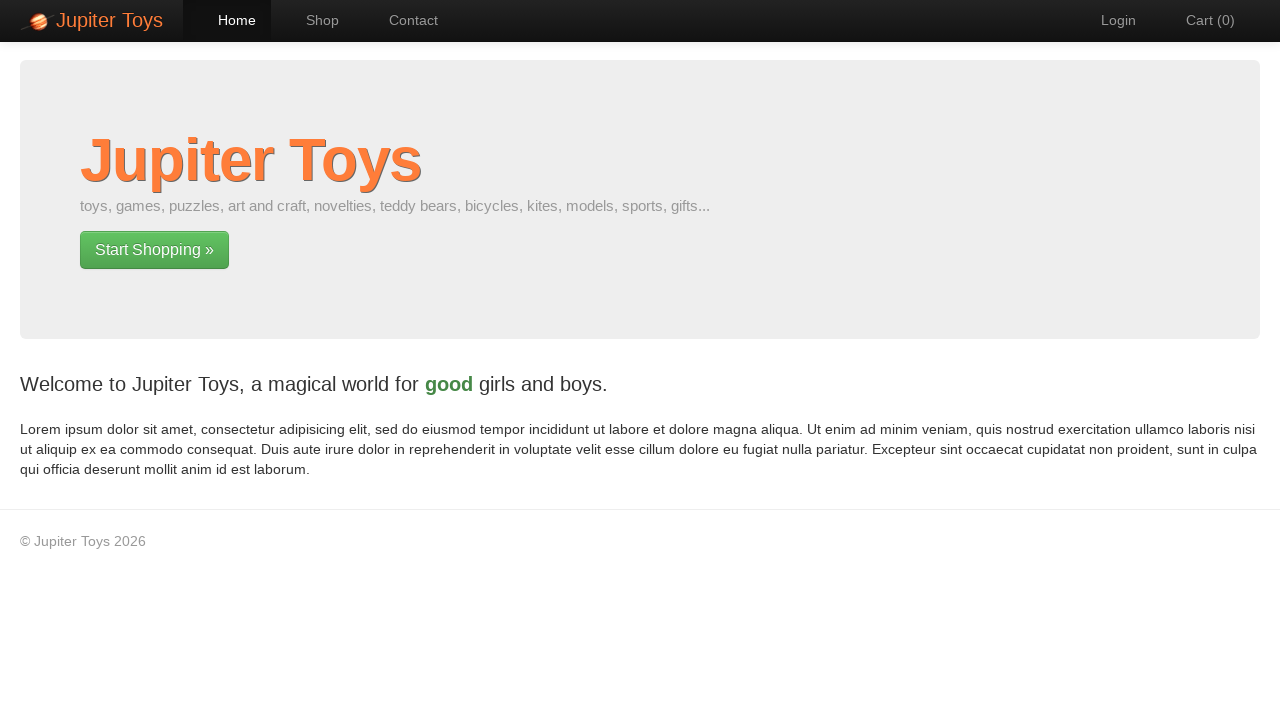

Clicked on Shop link at (312, 20) on a:has-text('Shop')
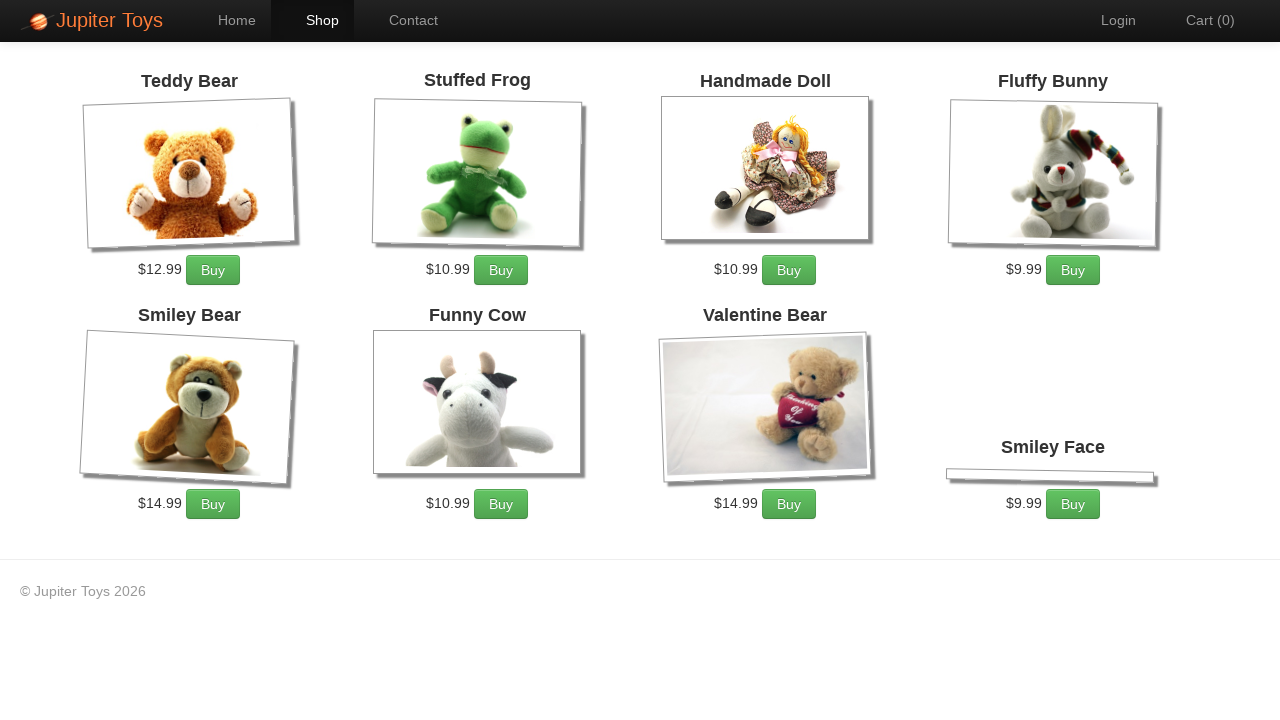

Added product 6 to cart (first time) at (501, 504) on #product-6 a.btn-success:has-text('Buy')
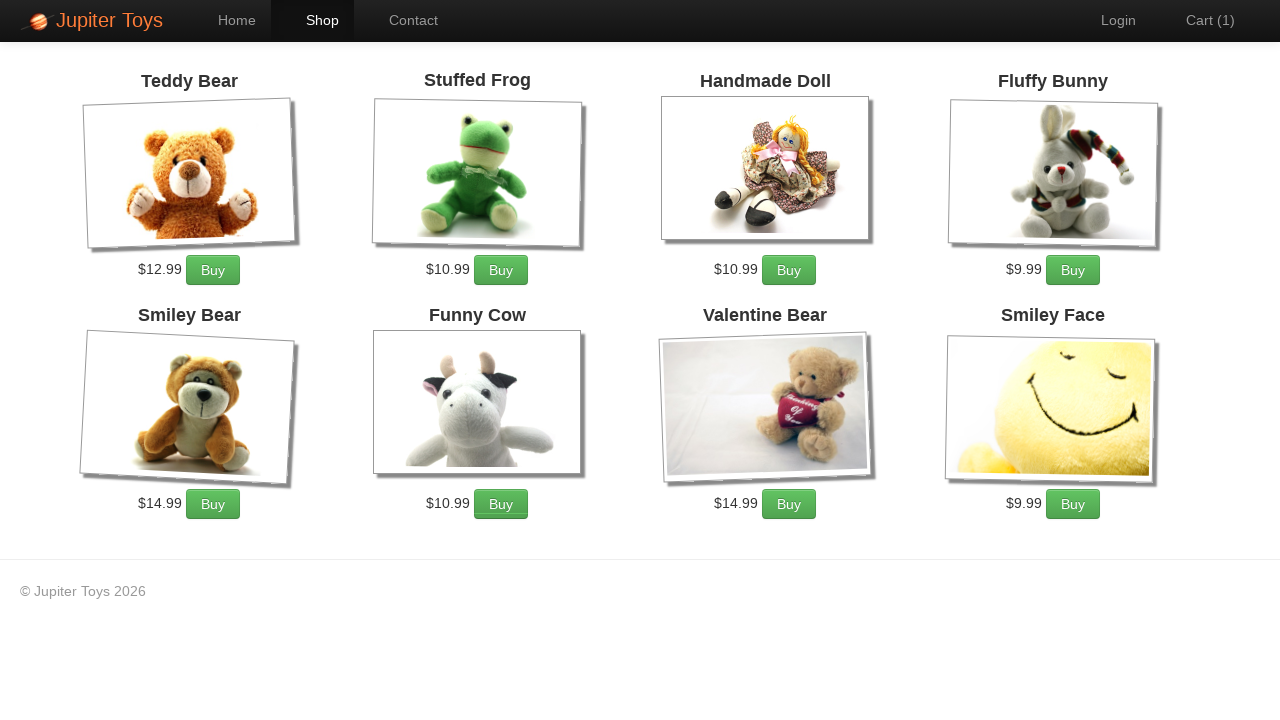

Added product 6 to cart (second time) at (501, 504) on #product-6 a.btn-success:has-text('Buy')
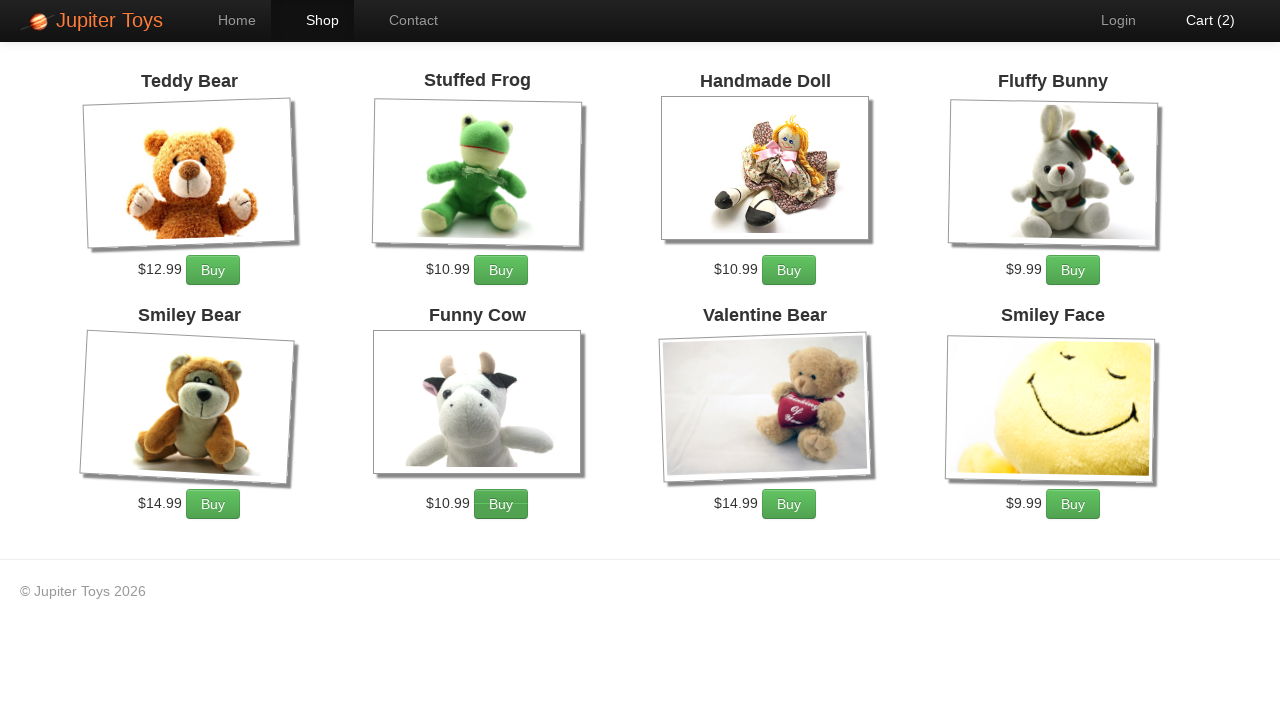

Added product 4 to cart at (1073, 270) on #product-4 a.btn-success:has-text('Buy')
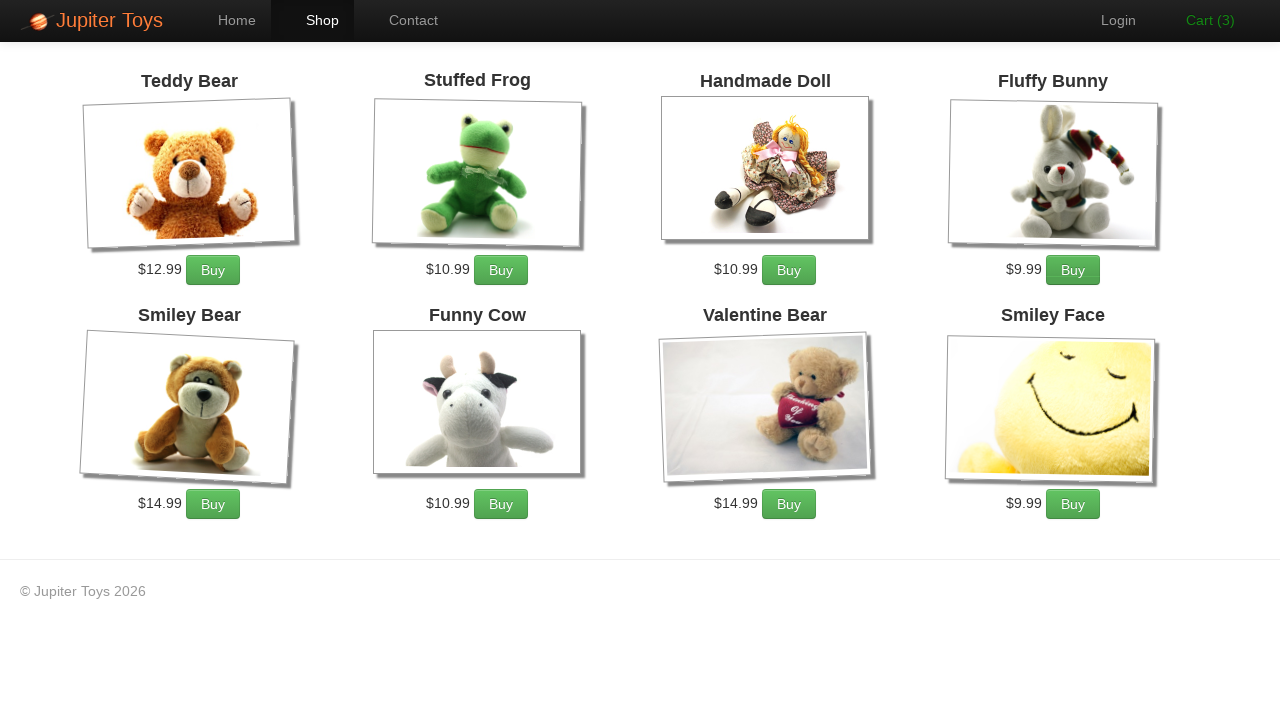

Clicked on cart to view items at (1200, 20) on #nav-cart a
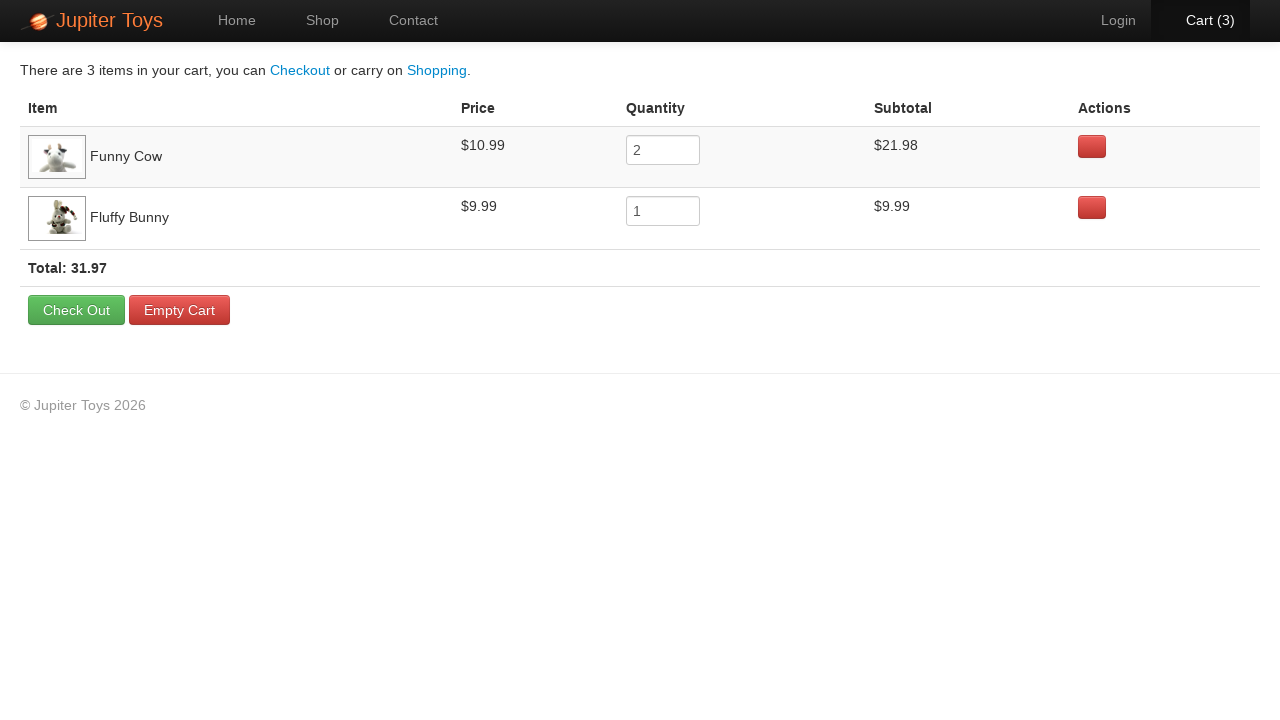

Cart page loaded and cart message is visible
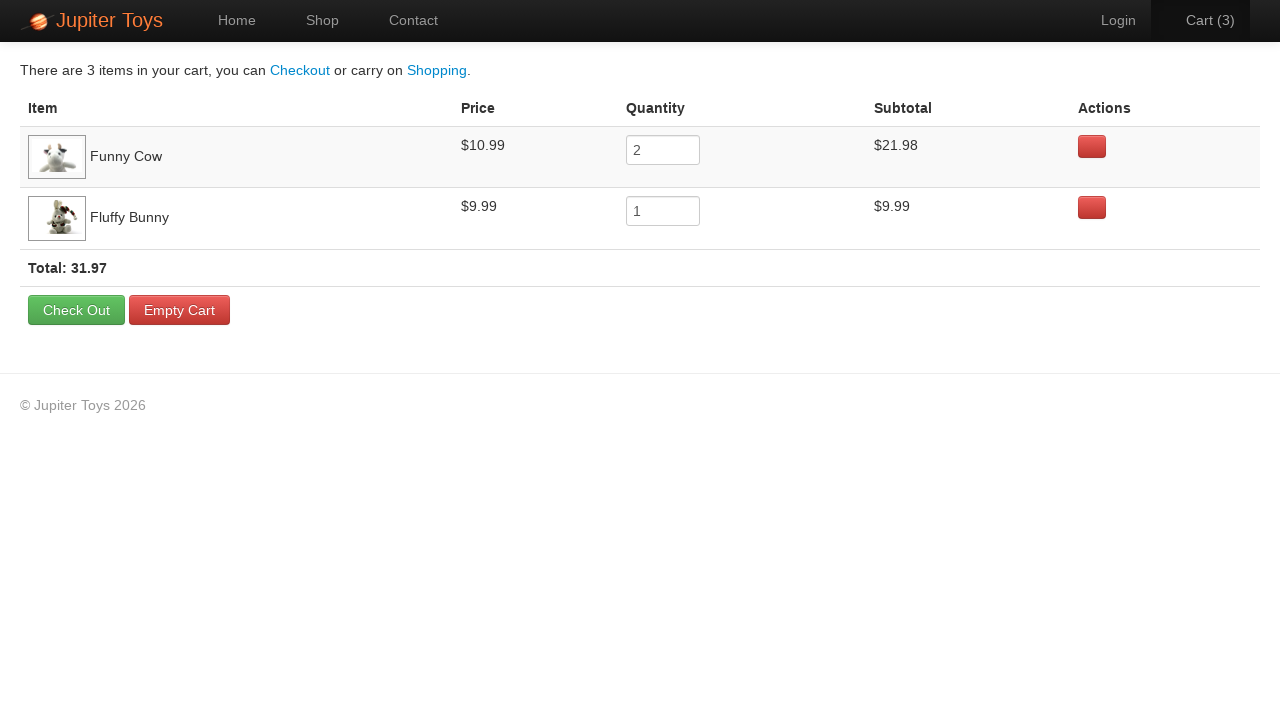

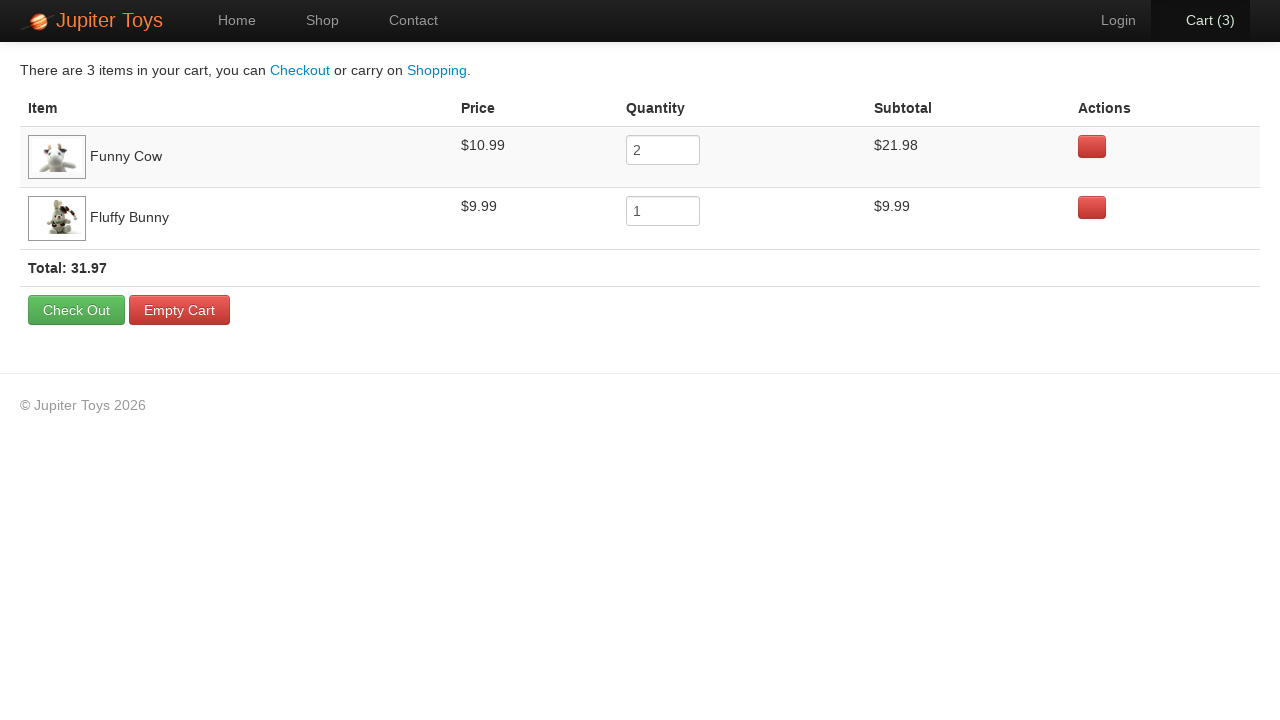